Interacts with an ArcGIS web map viewer by clicking a checkbox control, clicking a button, and then clicking on specific coordinates on the map.

Starting URL: https://cestrin.maps.arcgis.com/apps/webappviewer/index.html?id=210f9dcdbeaf48349e3ed19e92ee2f19

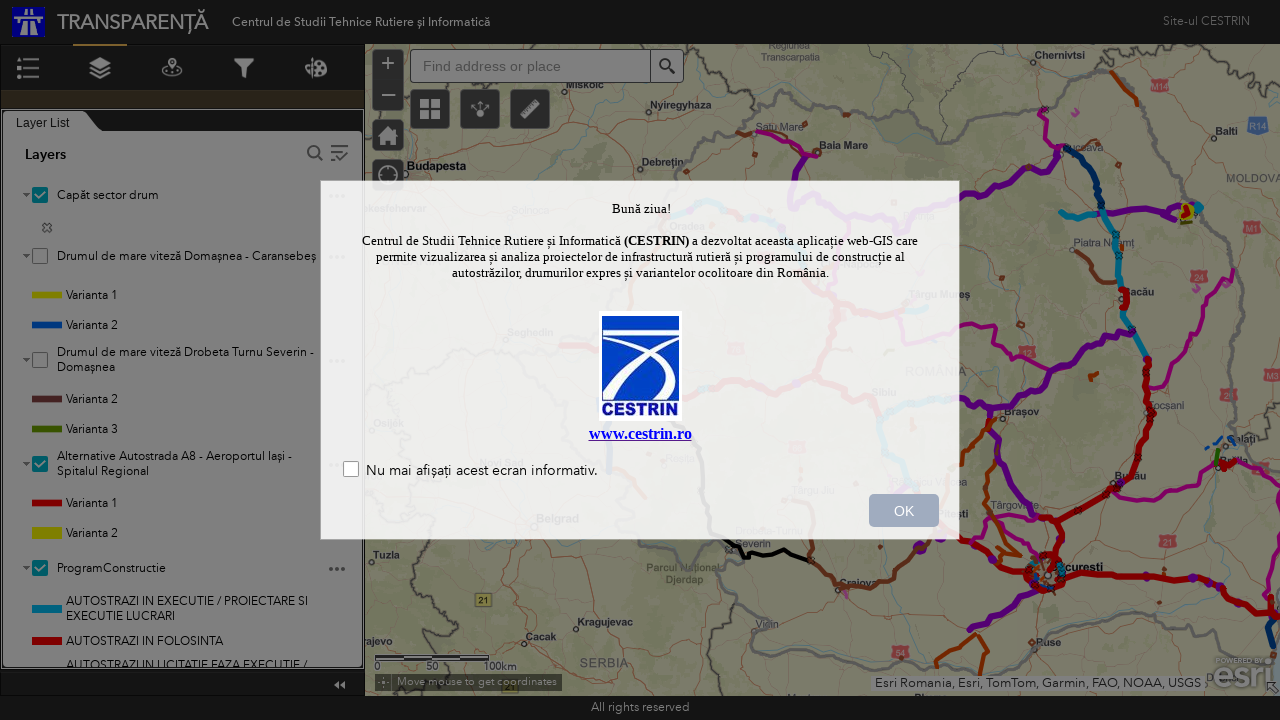

Waited for page to load completely (networkidle)
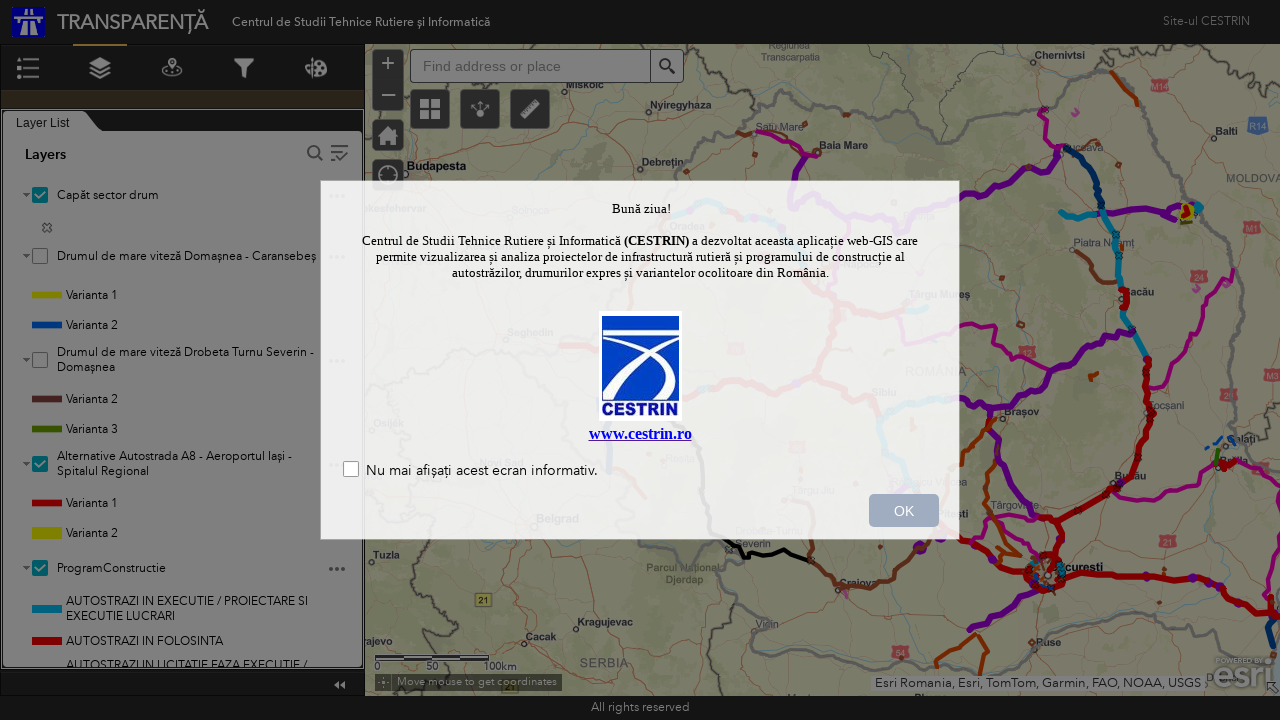

Checkbox element #jimu_dijit_CheckBox_0 appeared
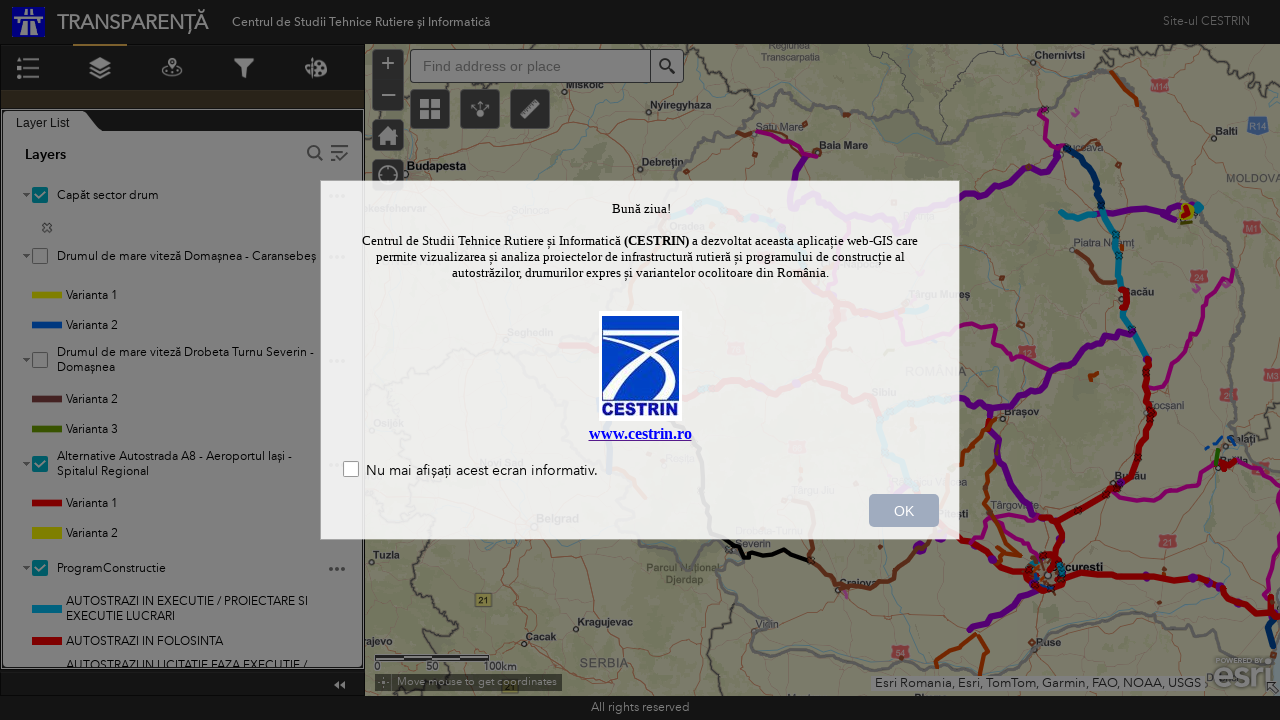

Clicked checkbox control at (640, 472) on #jimu_dijit_CheckBox_0
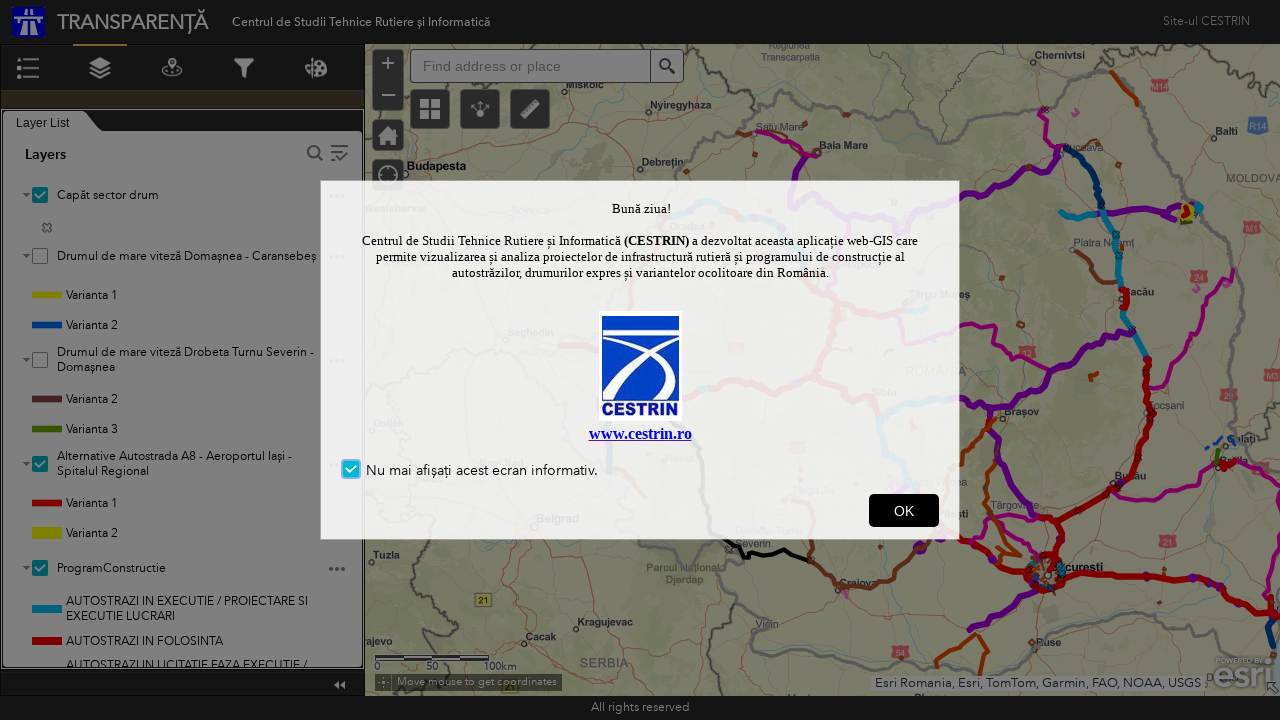

Button element with class jimu-btn appeared
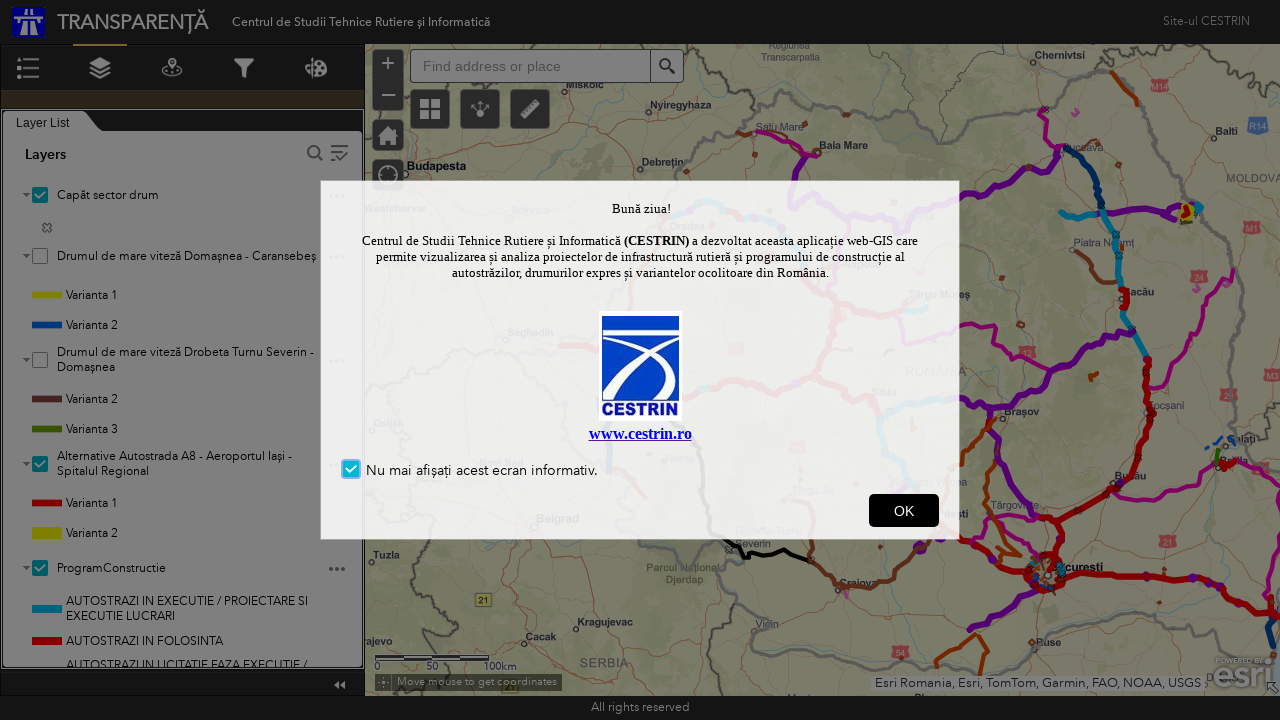

Clicked jimu-btn button at (904, 510) on .jimu-btn
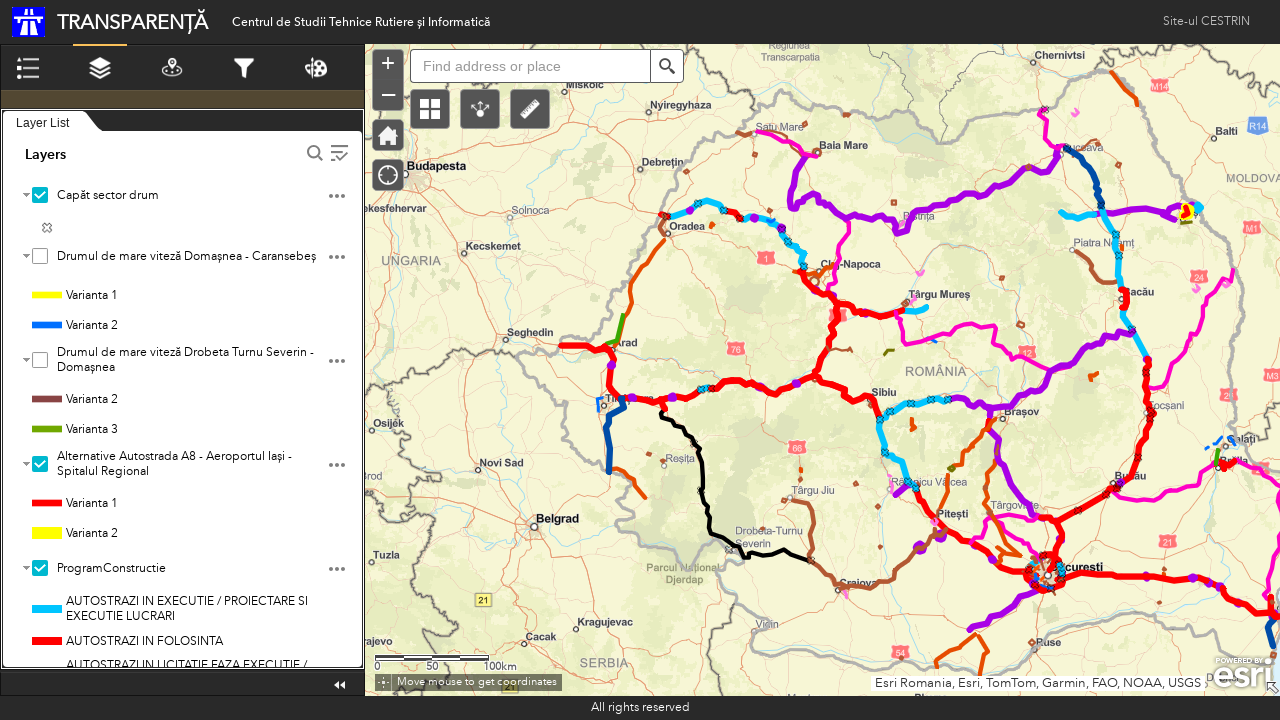

Waited 2 seconds for map to become interactive
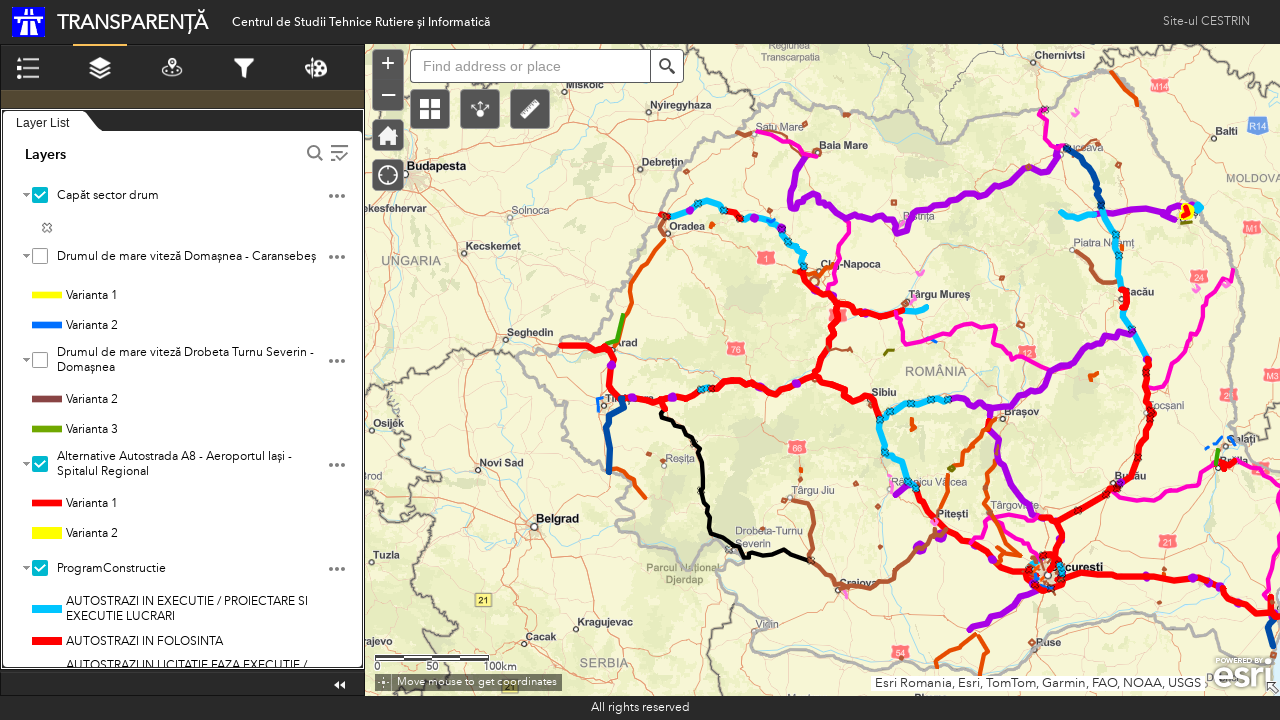

Clicked on map at coordinates (1087, 554) at (1087, 554)
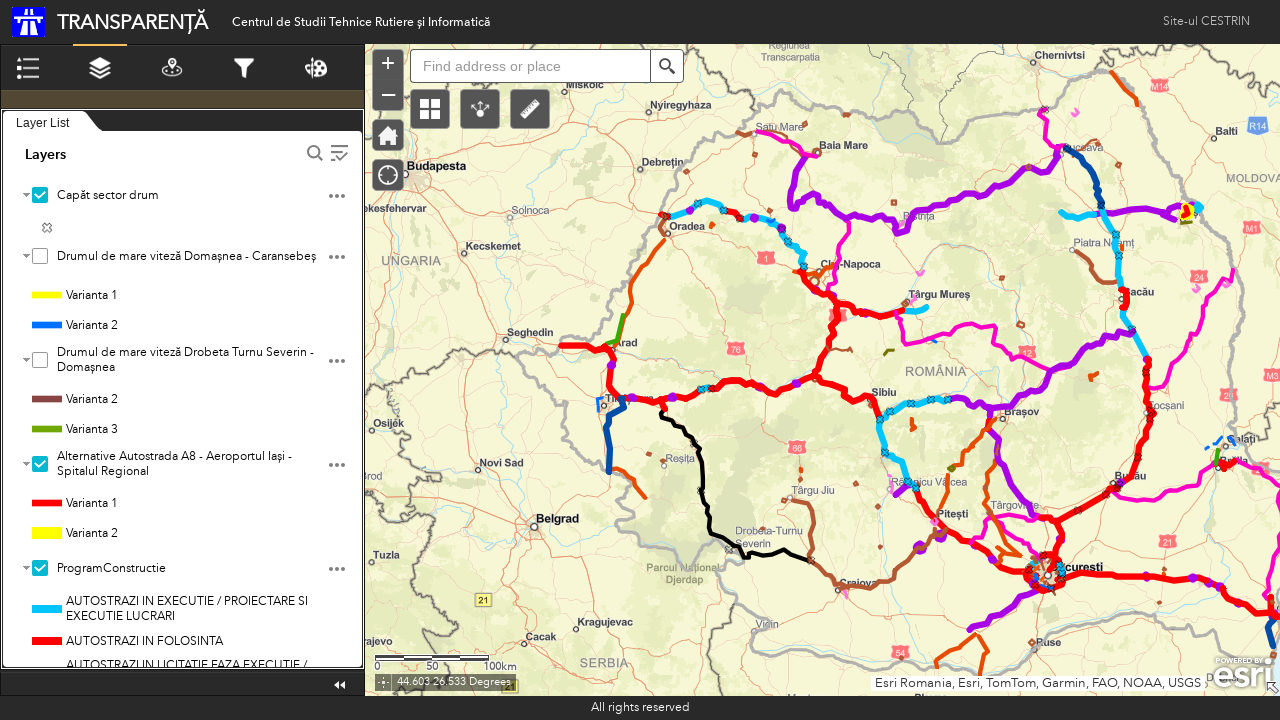

Waited 1 second for async content to load
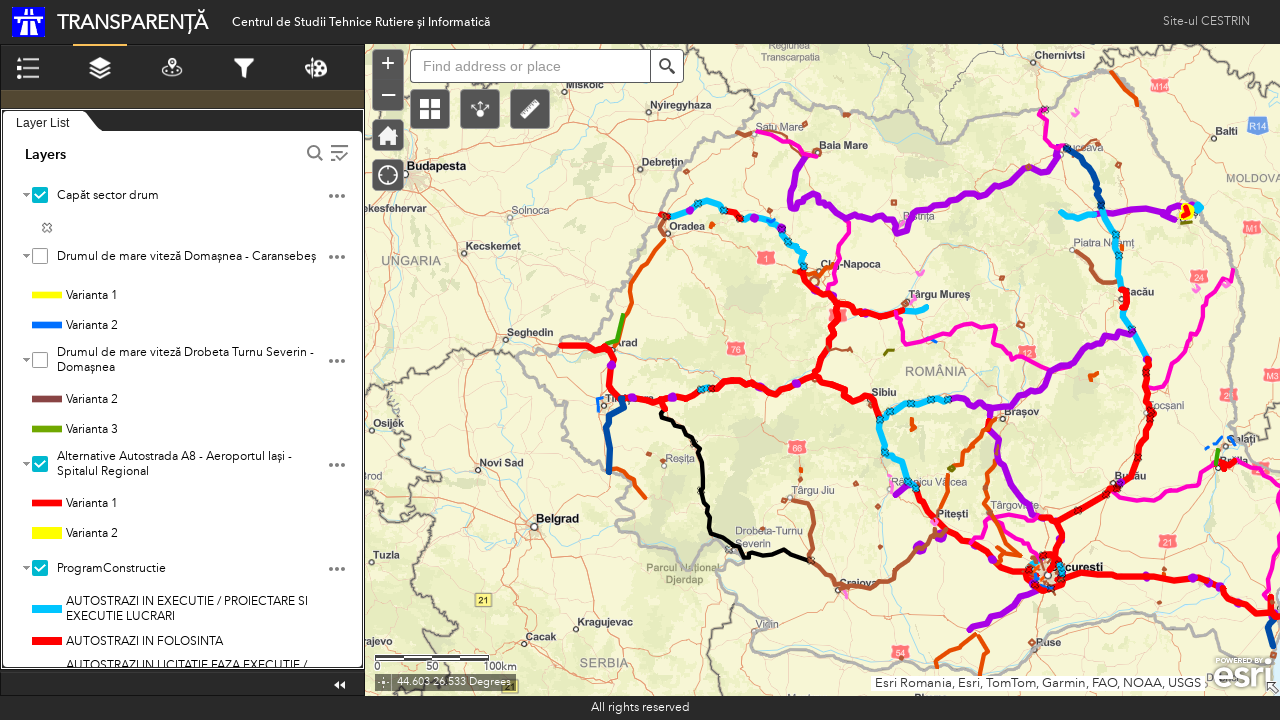

Clicked on map at coordinates (500, 500) to deselect at (500, 500)
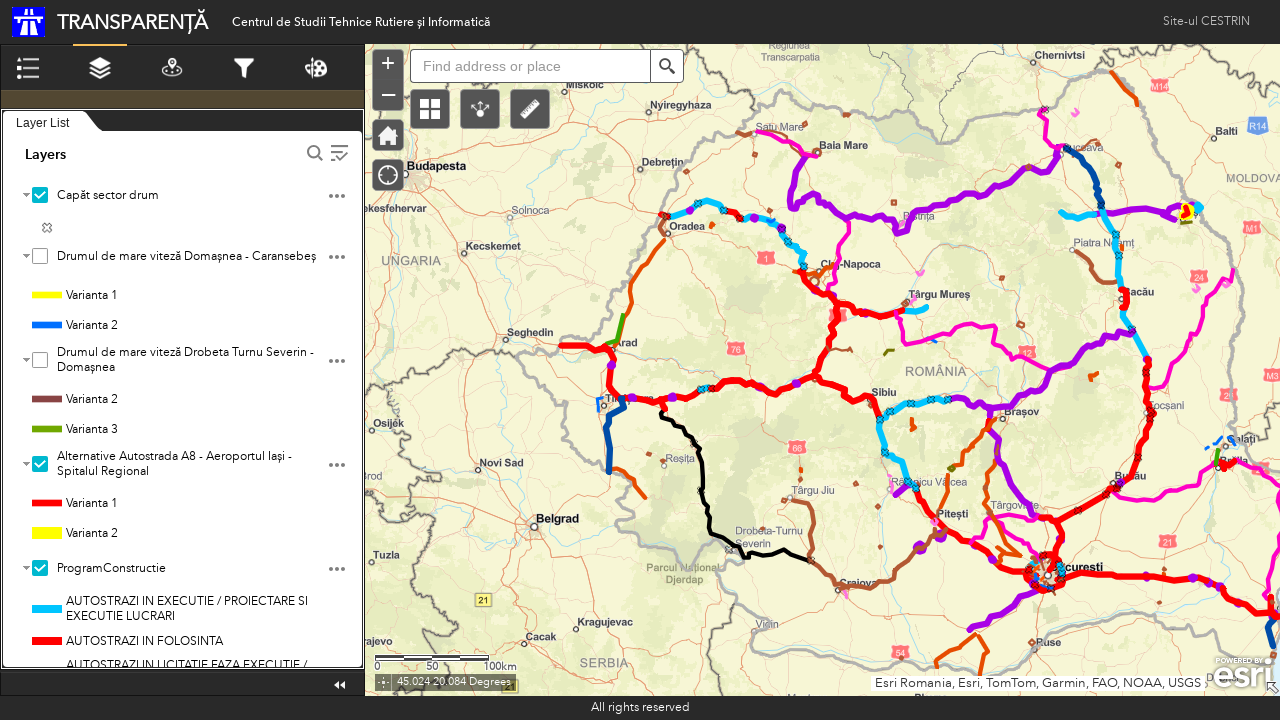

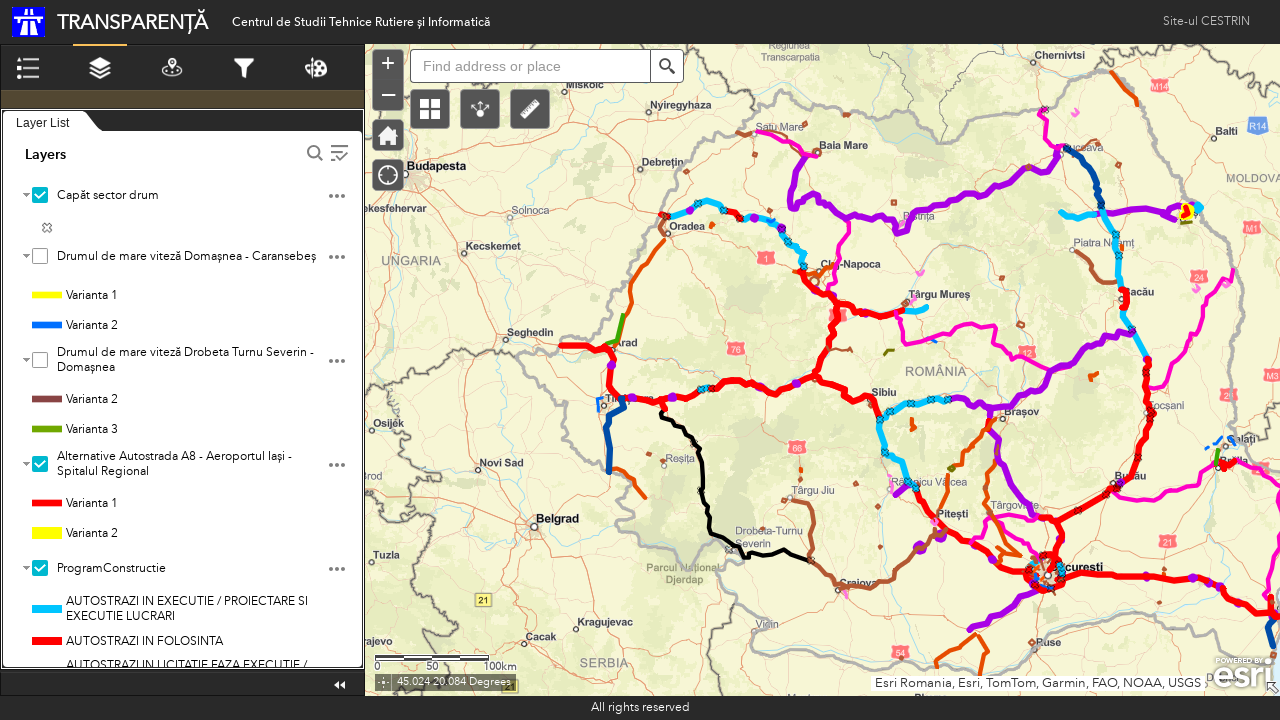